Tests a math puzzle form by reading a value from an element's attribute, calculating the answer using a mathematical formula, filling the result in an input field, checking two checkboxes, and submitting the form.

Starting URL: https://suninjuly.github.io/get_attribute.html

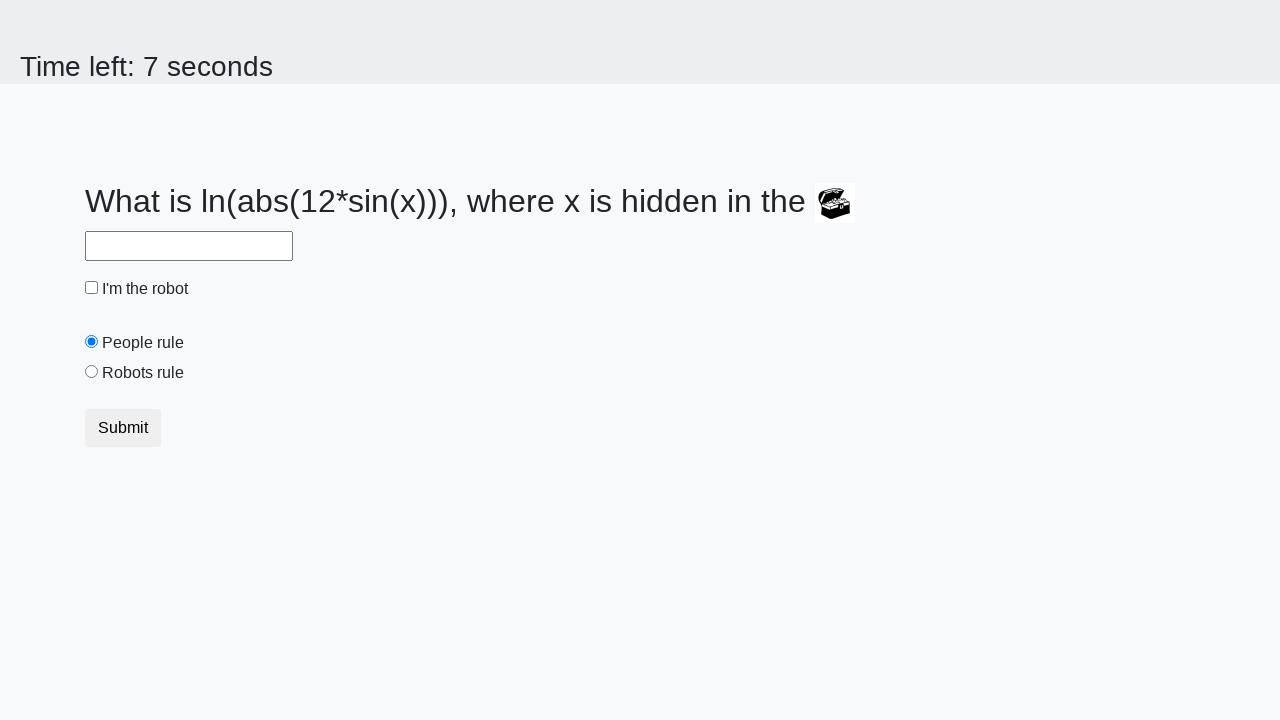

Located treasure element with hidden value
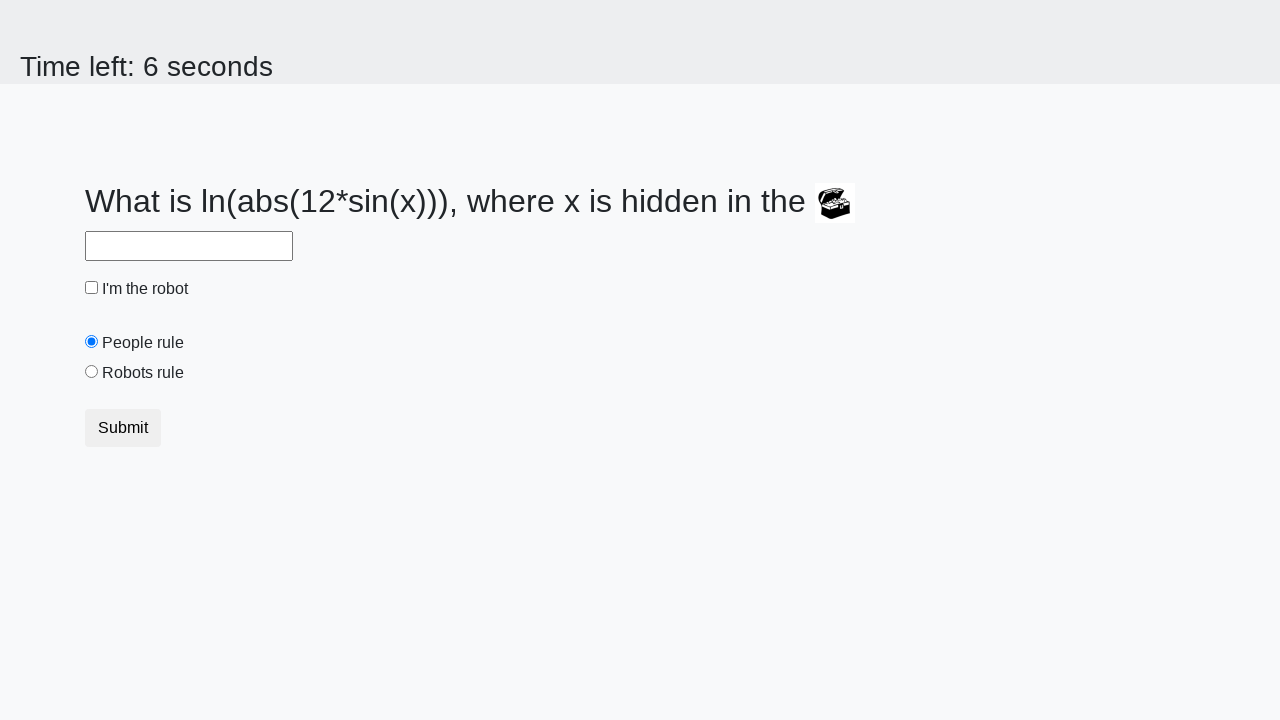

Retrieved valuex attribute: 968
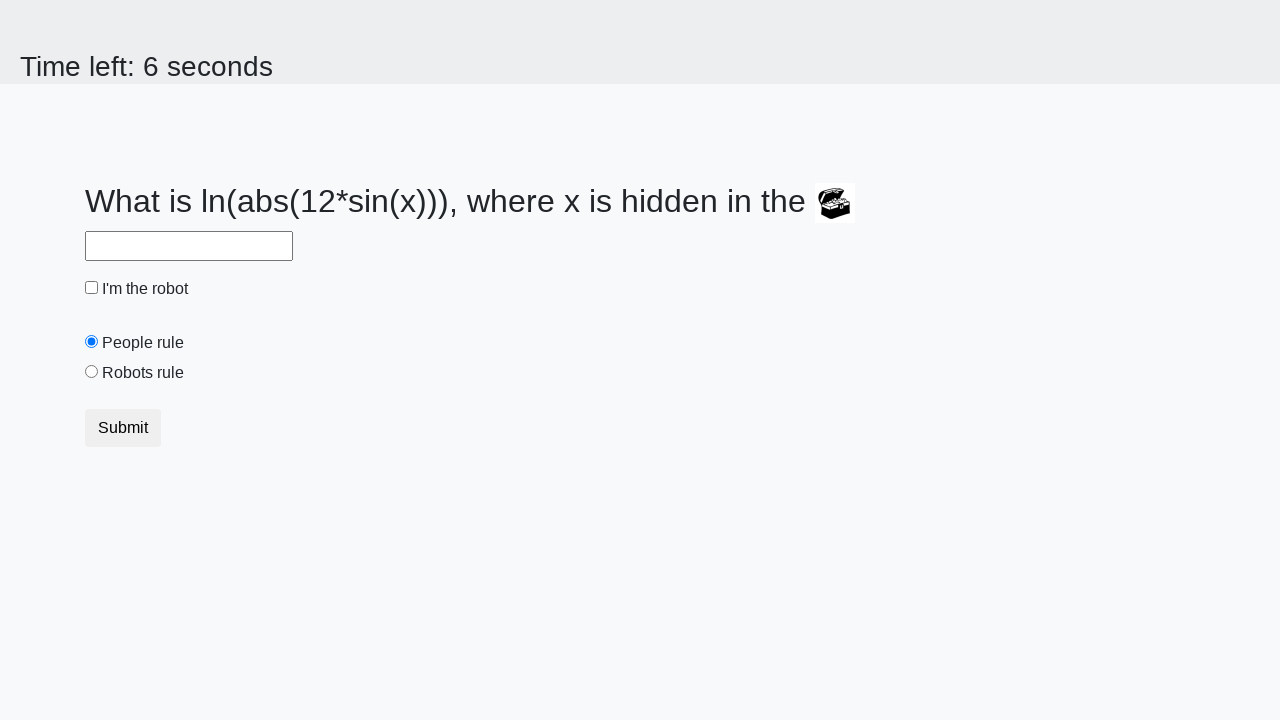

Calculated answer using formula: 1.5165101920087871
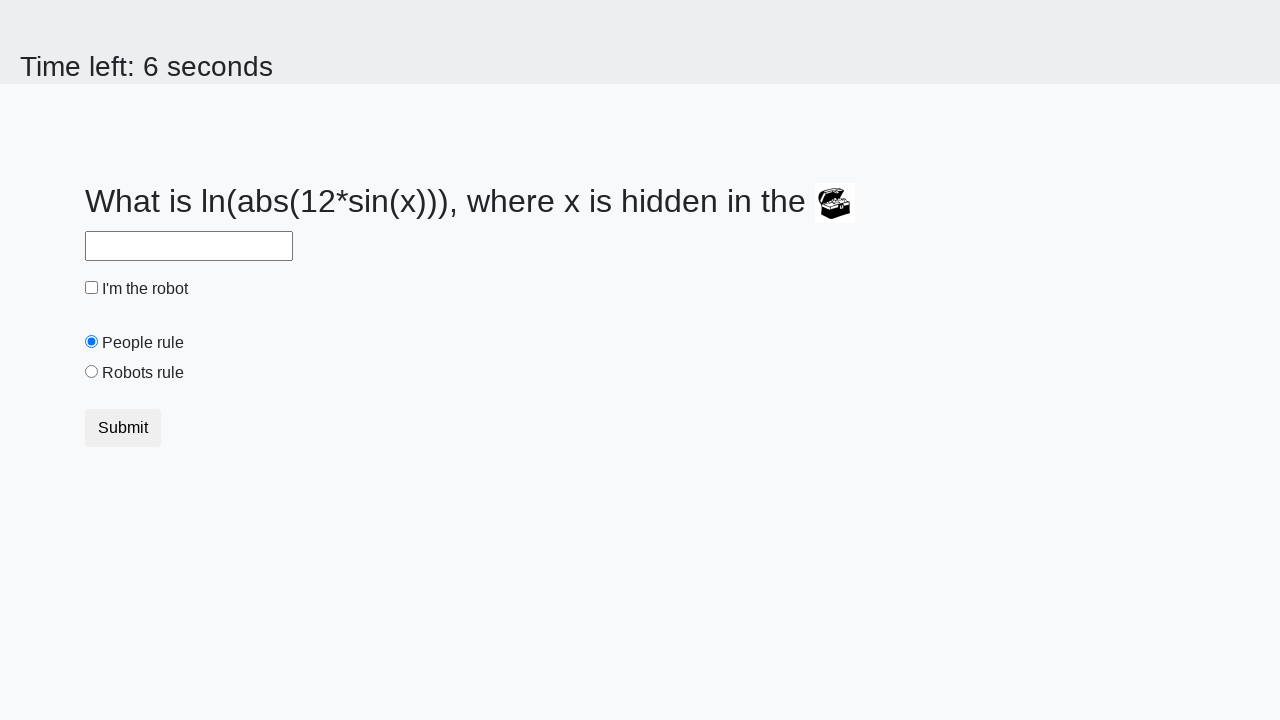

Filled answer field with calculated value on #answer
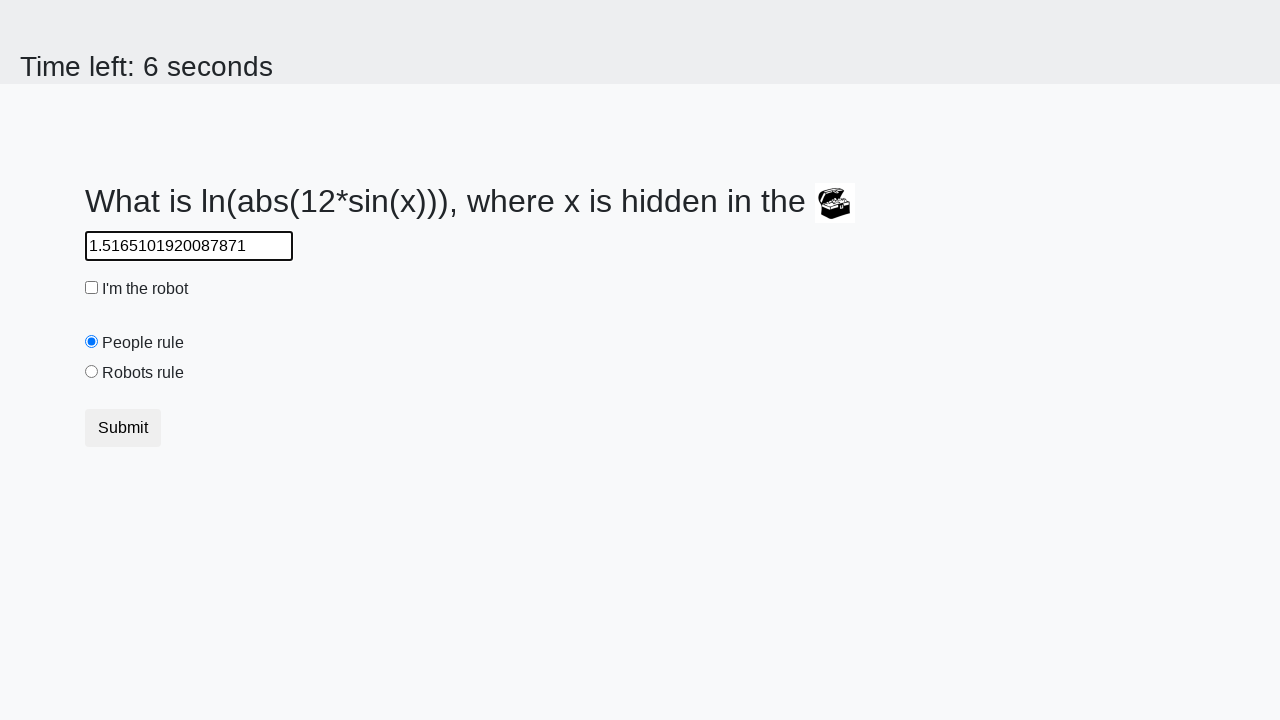

Checked the robot checkbox at (92, 288) on #robotCheckbox
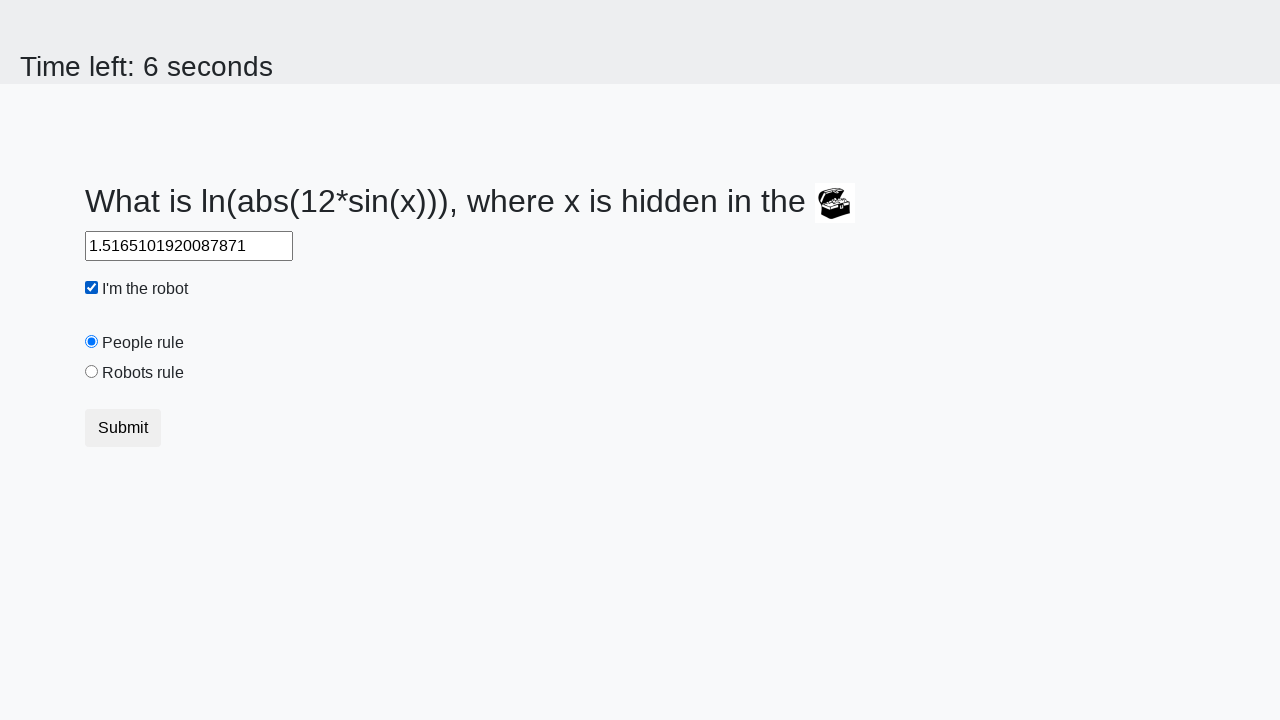

Checked the robots rule checkbox at (92, 372) on #robotsRule
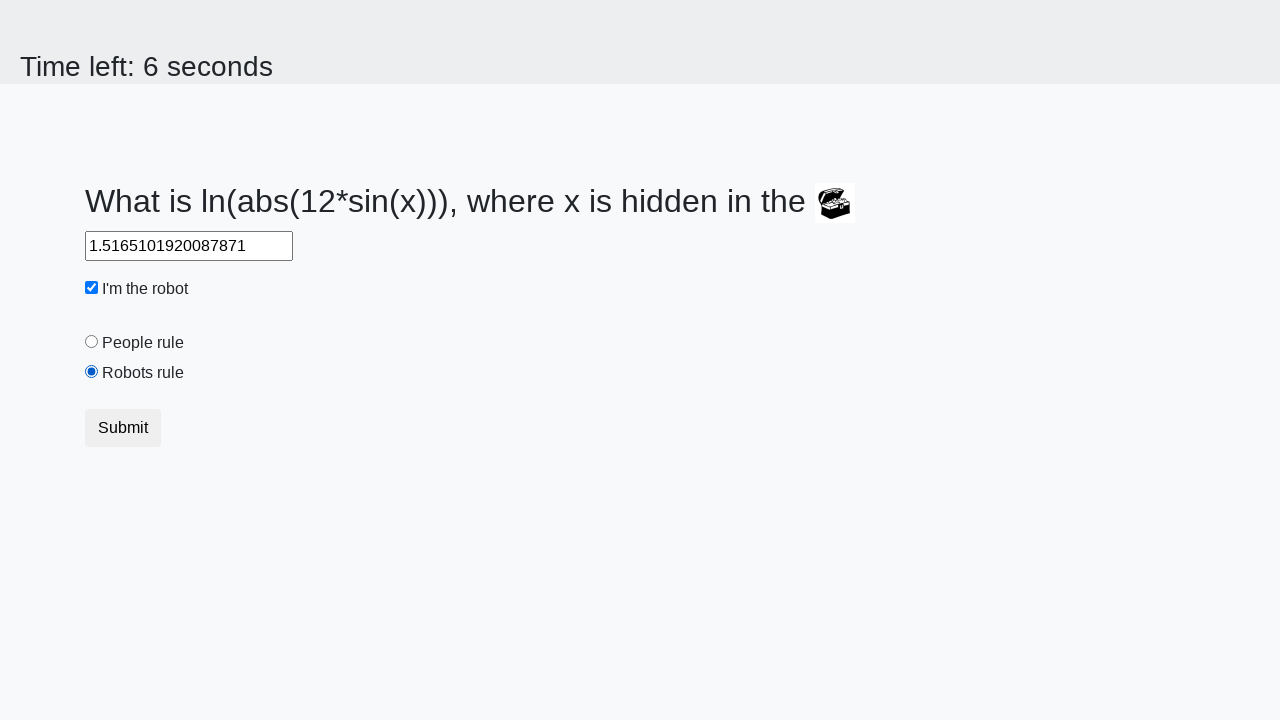

Clicked submit button at (123, 428) on button.btn
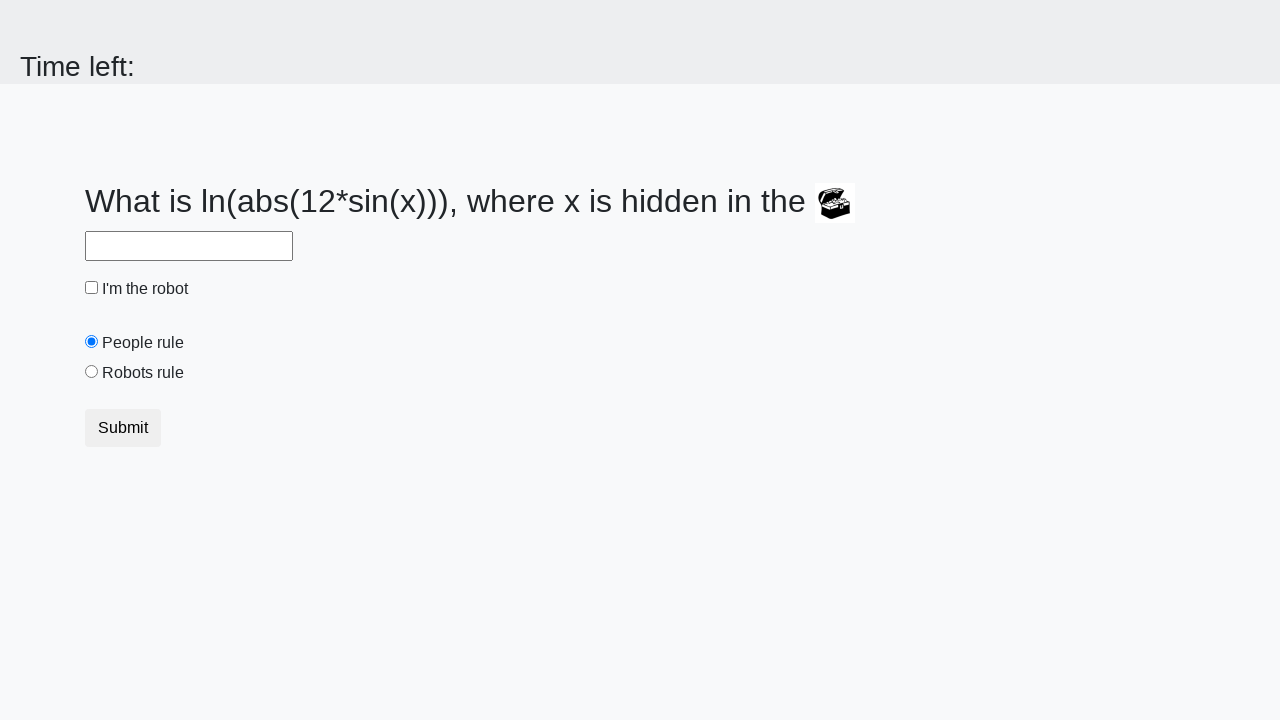

Waited for form processing to complete
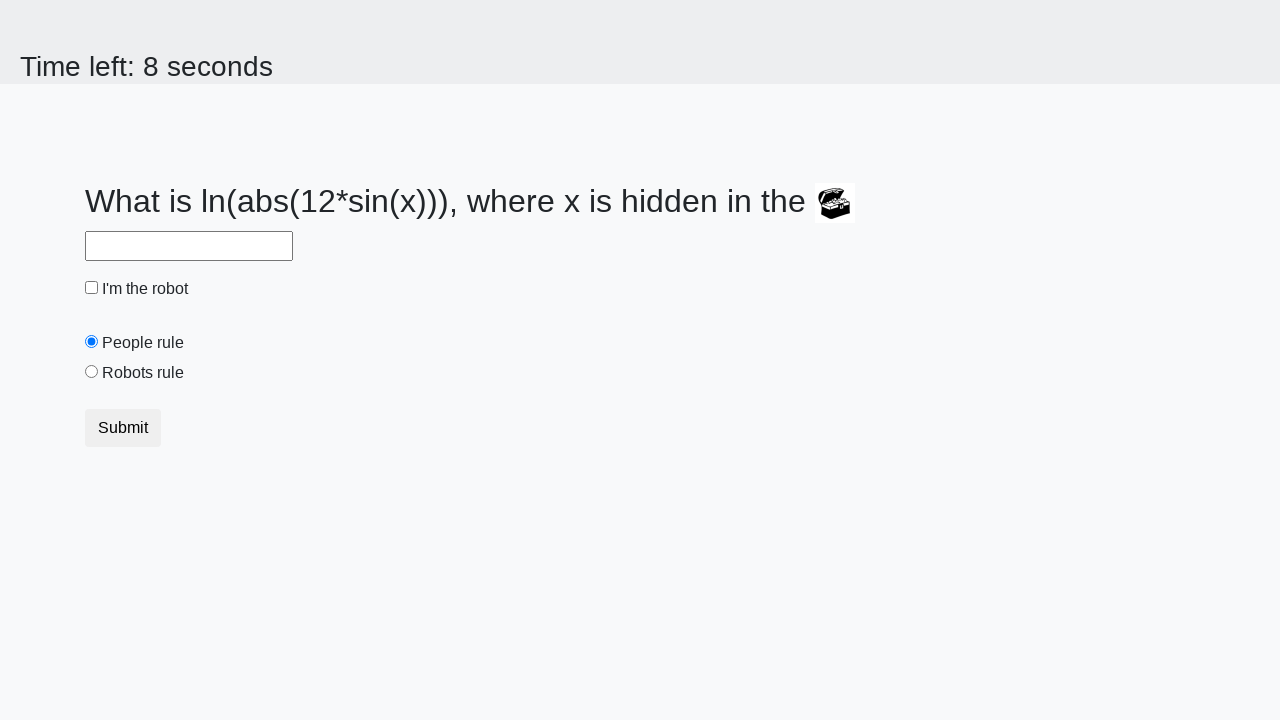

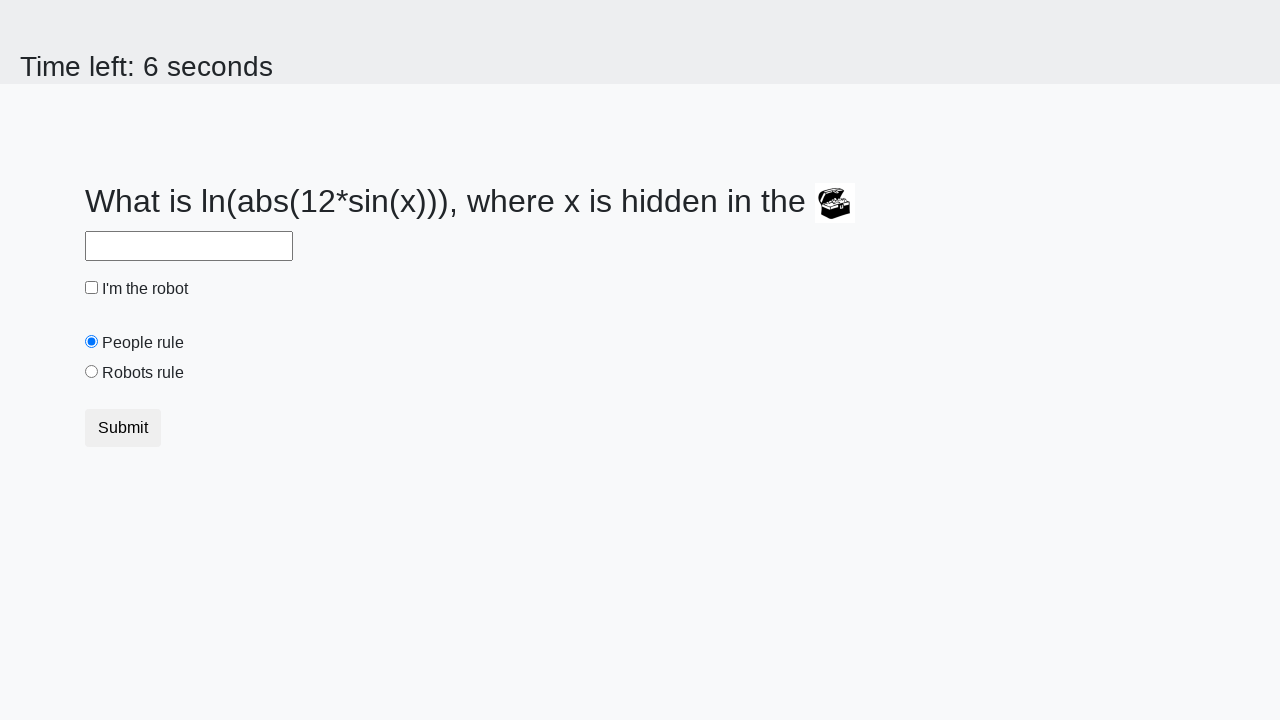